Tests drag and drop functionality by dragging an element from a source location to a target drop zone

Starting URL: https://testautomationpractice.blogspot.com

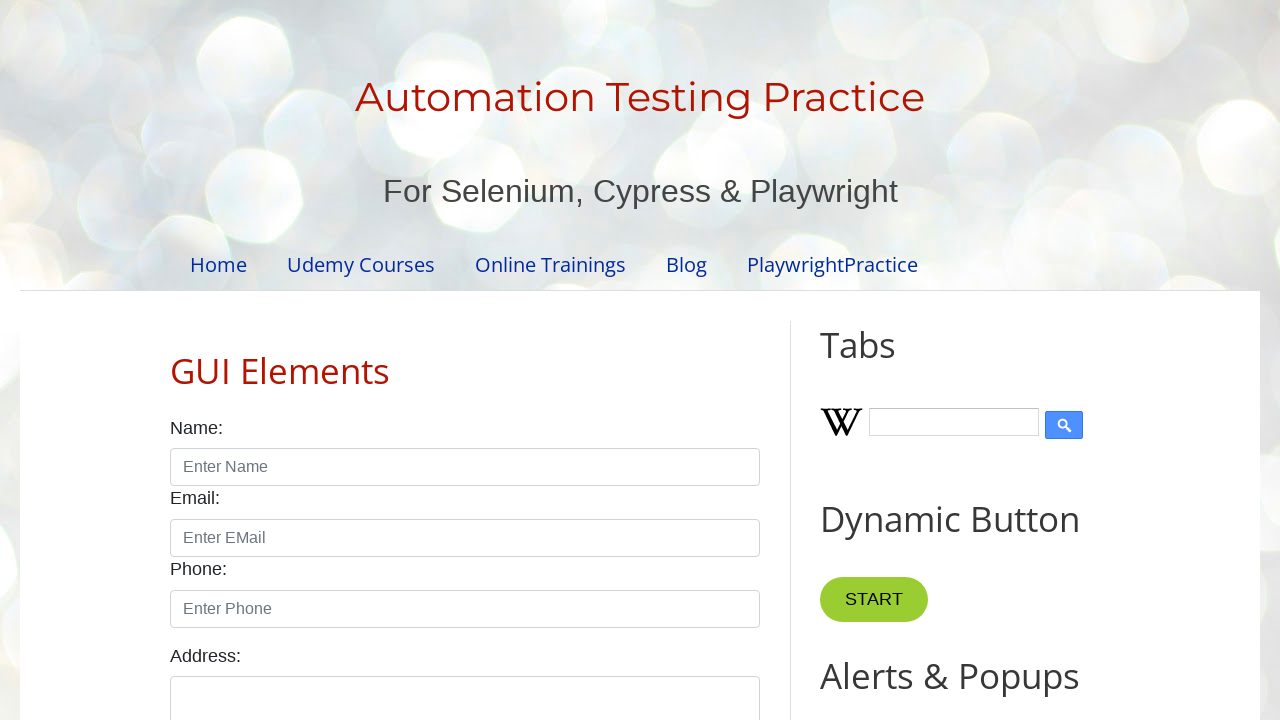

Located draggable source element with id 'draggable'
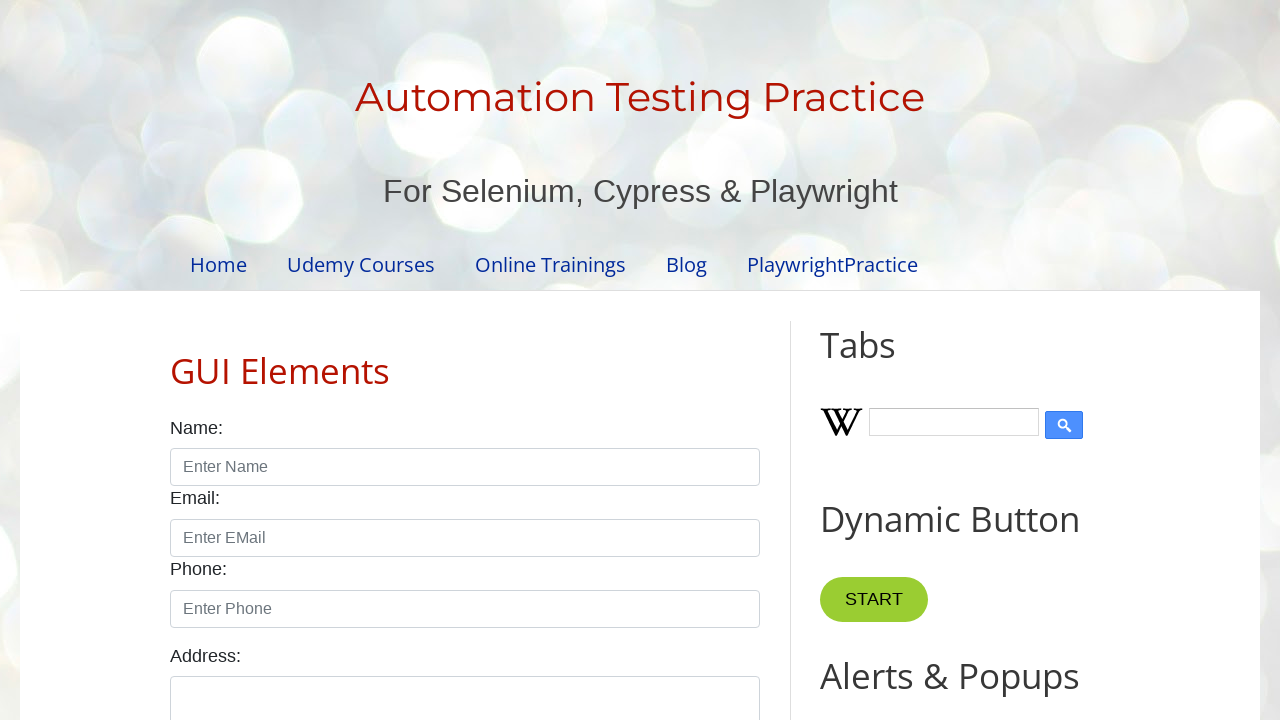

Located droppable target element with id 'droppable'
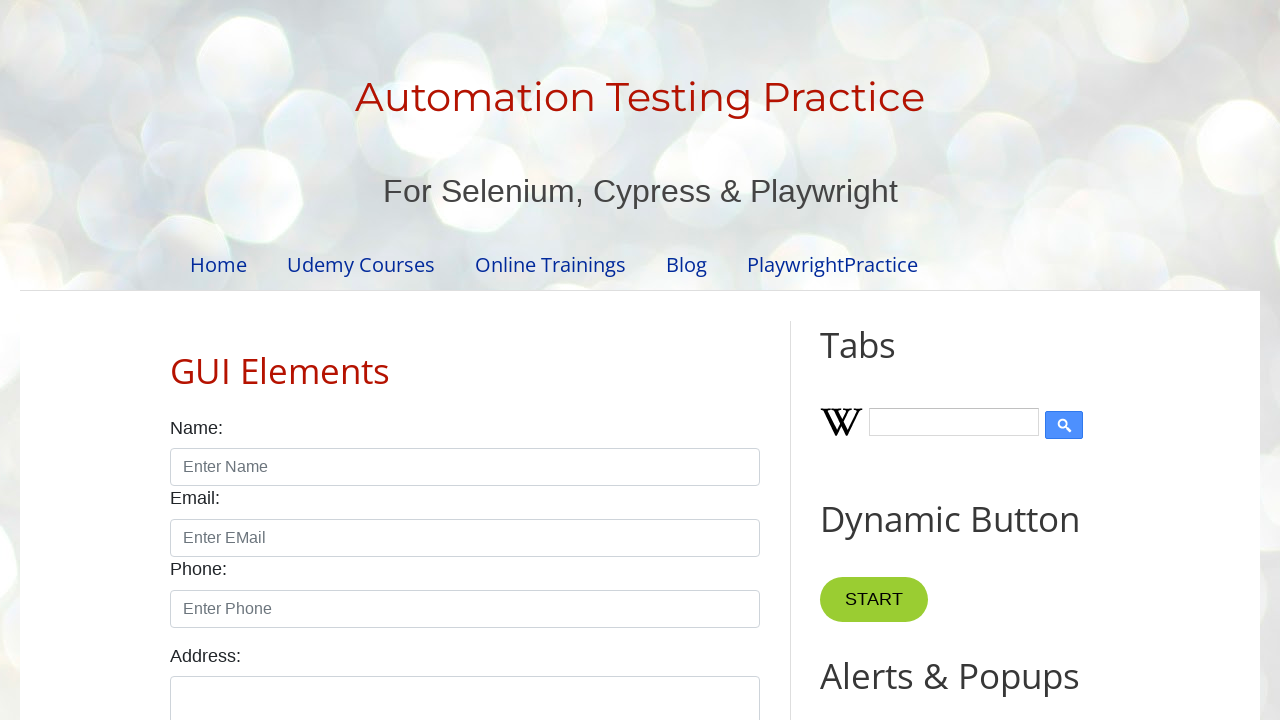

Dragged source element to target drop zone at (1015, 386)
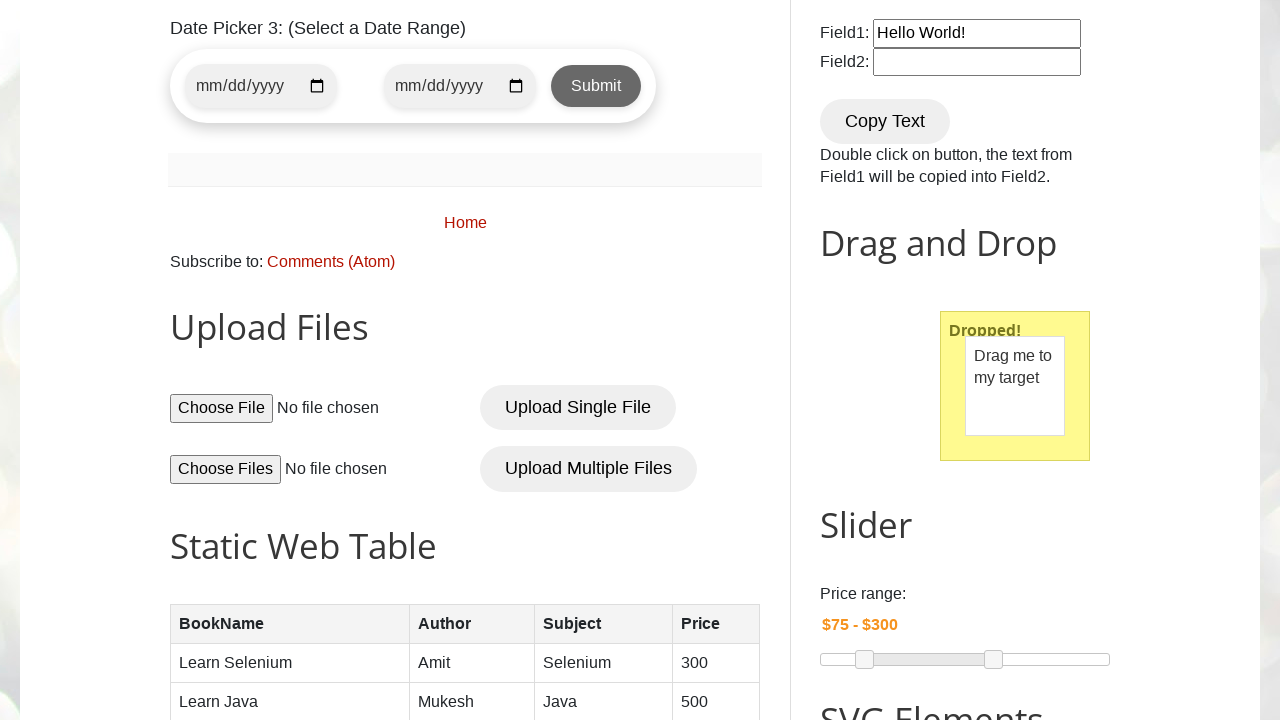

Waited 2 seconds for drag and drop action to complete
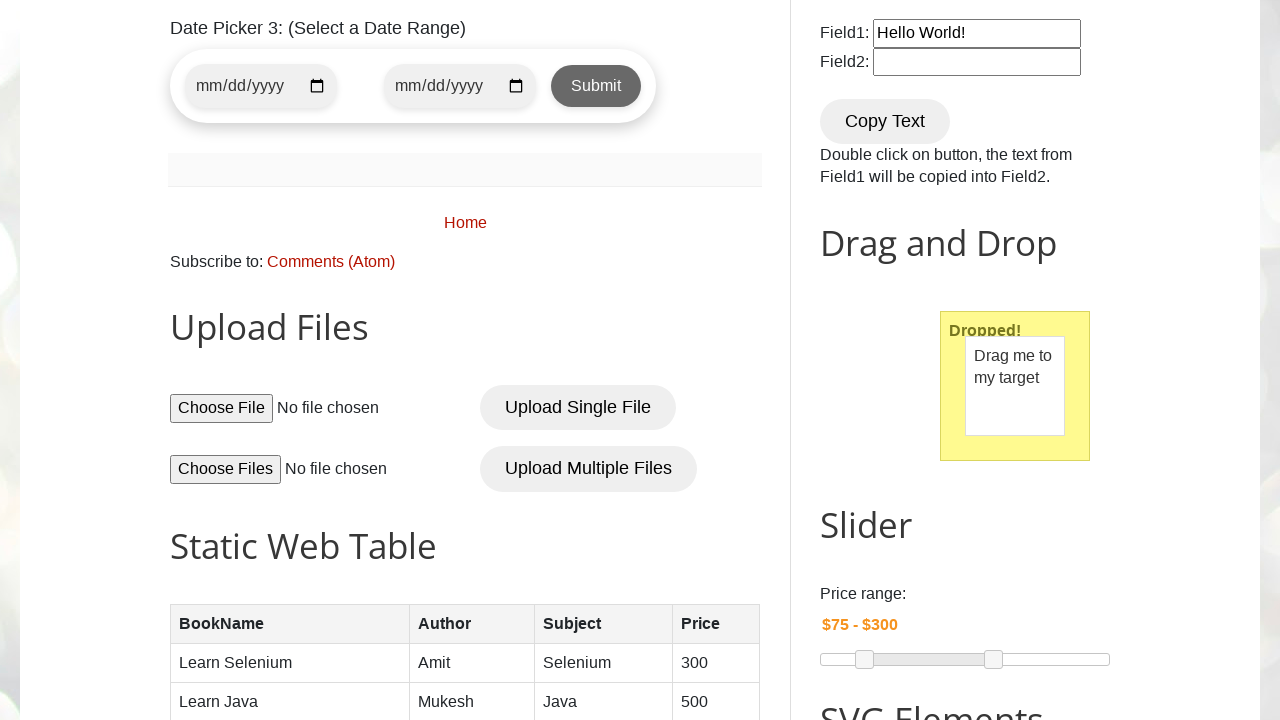

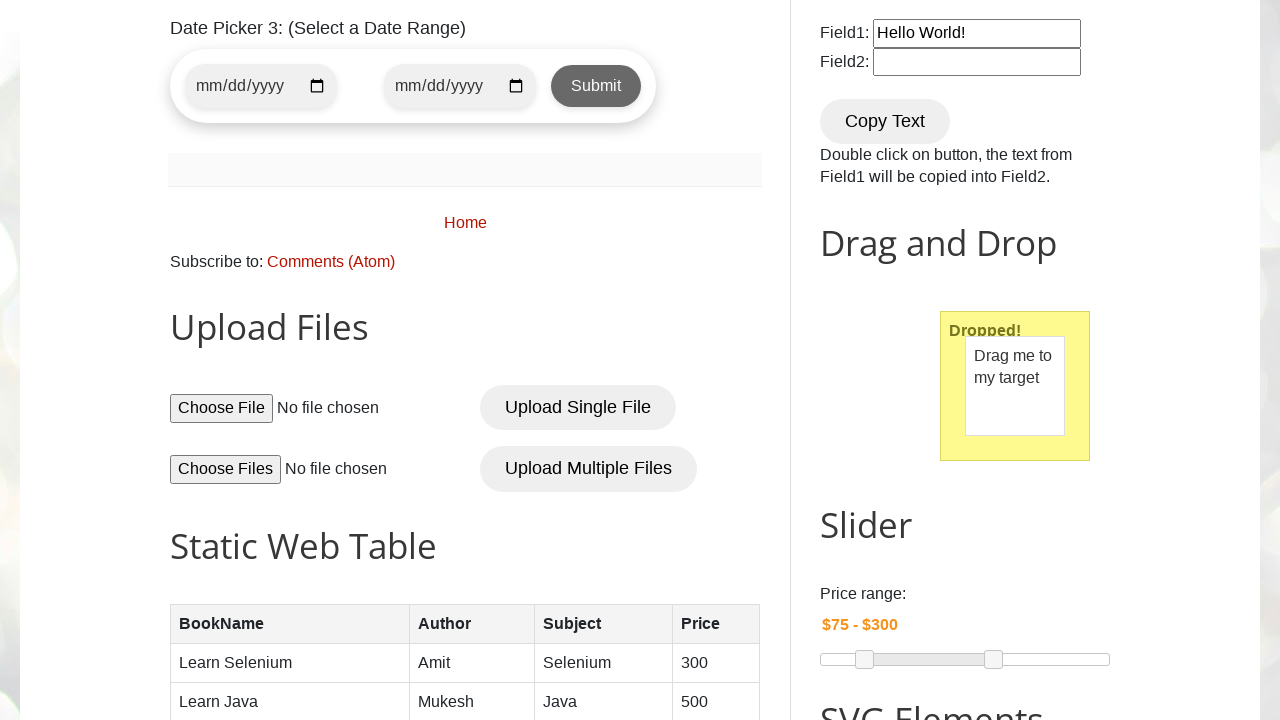